Tests checkbox selection, radio button selection, and element visibility toggle functionality on a practice automation page

Starting URL: https://www.rahulshettyacademy.com/AutomationPractice/

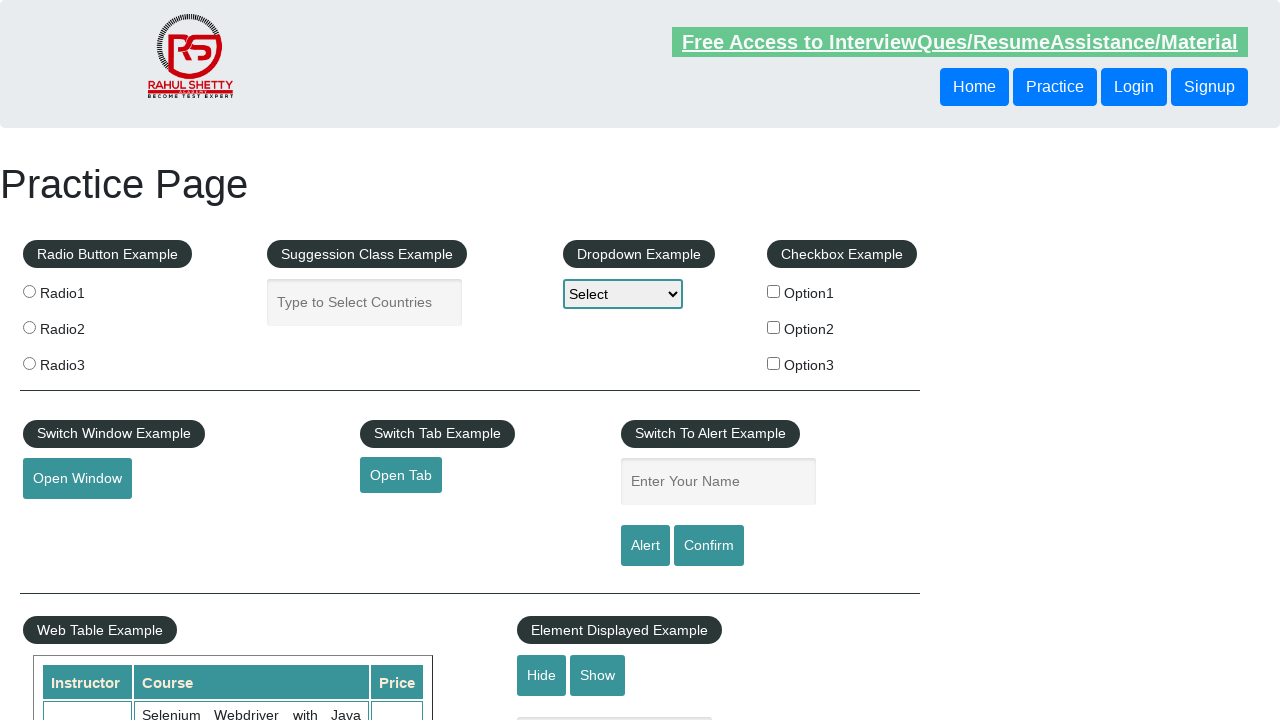

Clicked checkbox with value 'option2' at (774, 327) on input[type='checkbox'][value='option2']
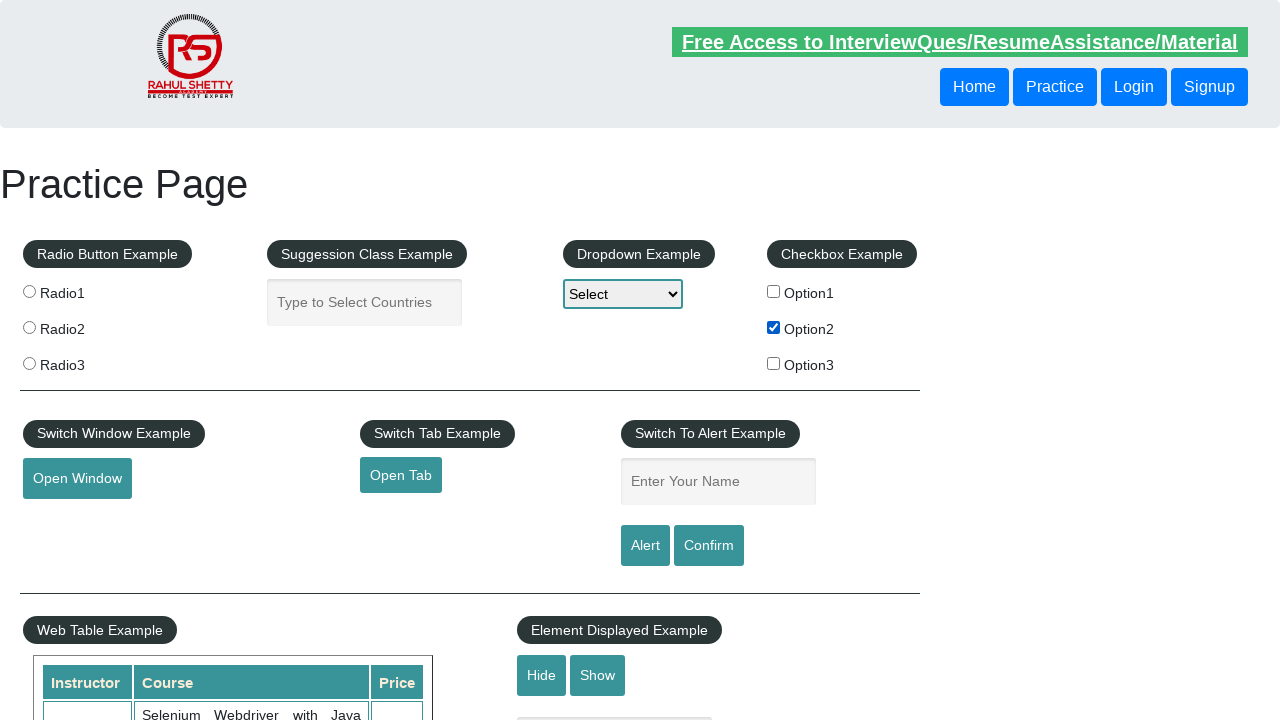

Verified checkbox with value 'option2' is selected
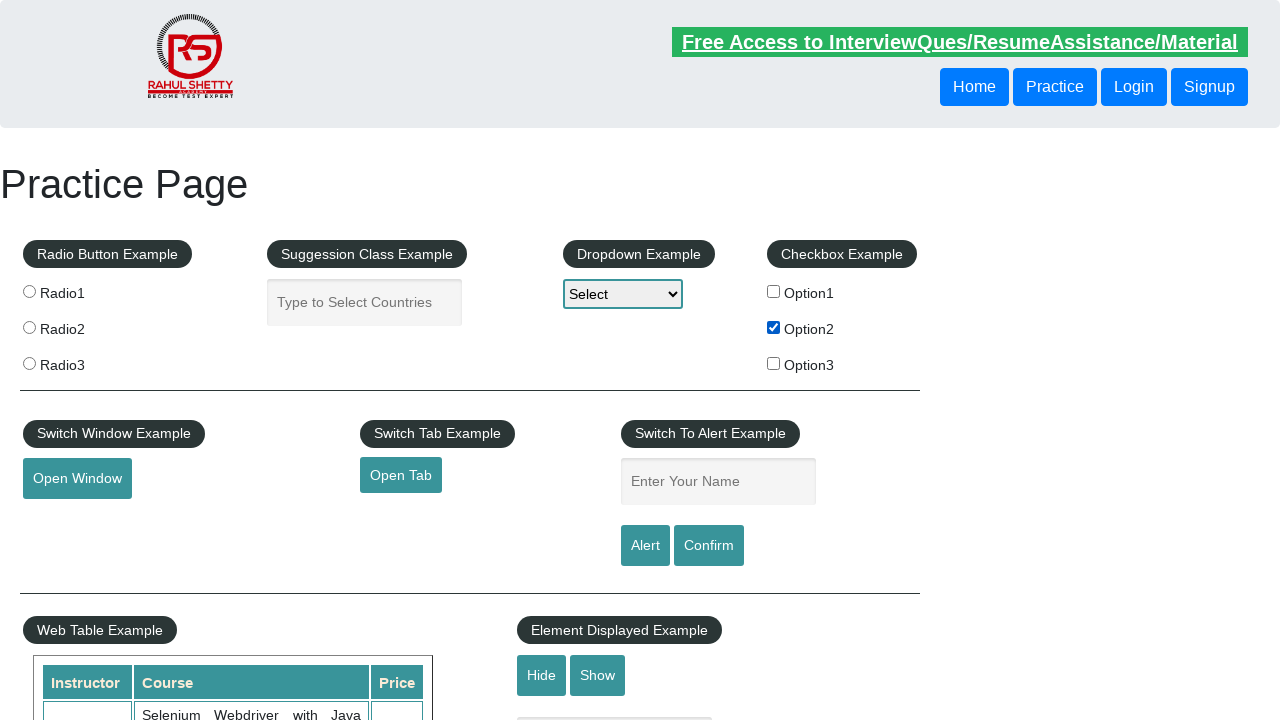

Clicked the second radio button at (29, 327) on input[name='radioButton'] >> nth=1
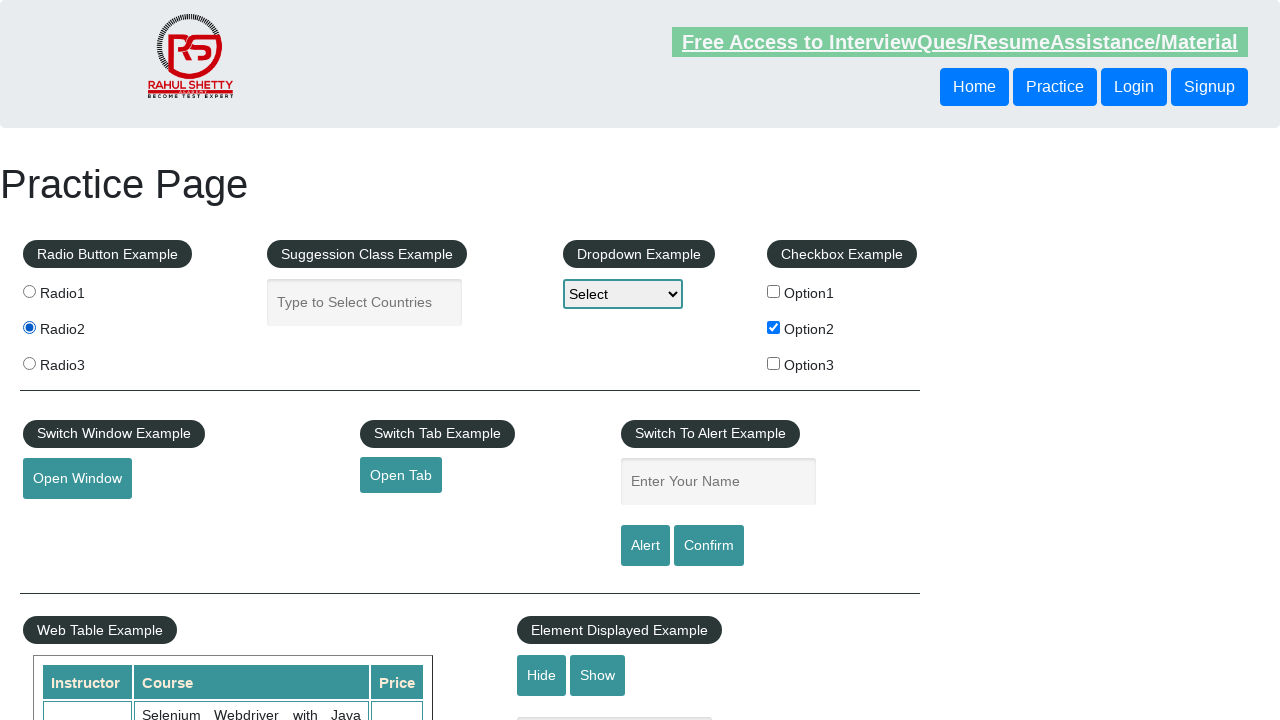

Verified the second radio button is selected
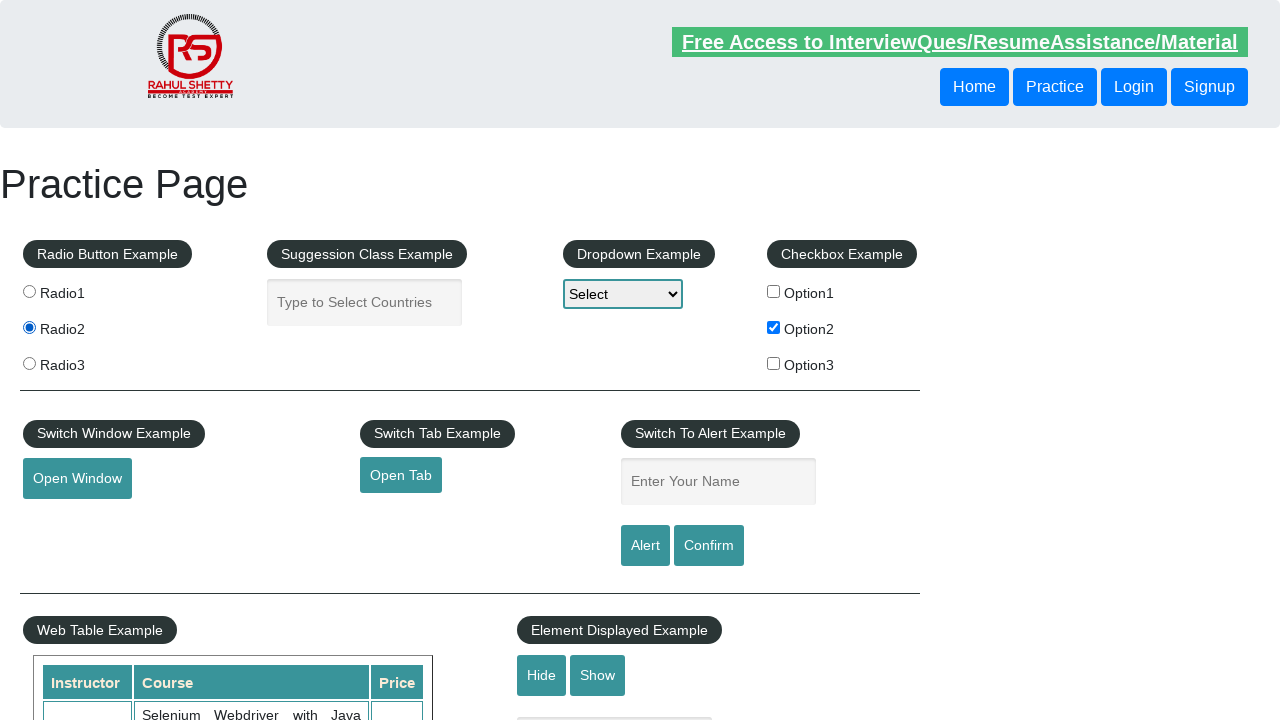

Verified text box is initially visible
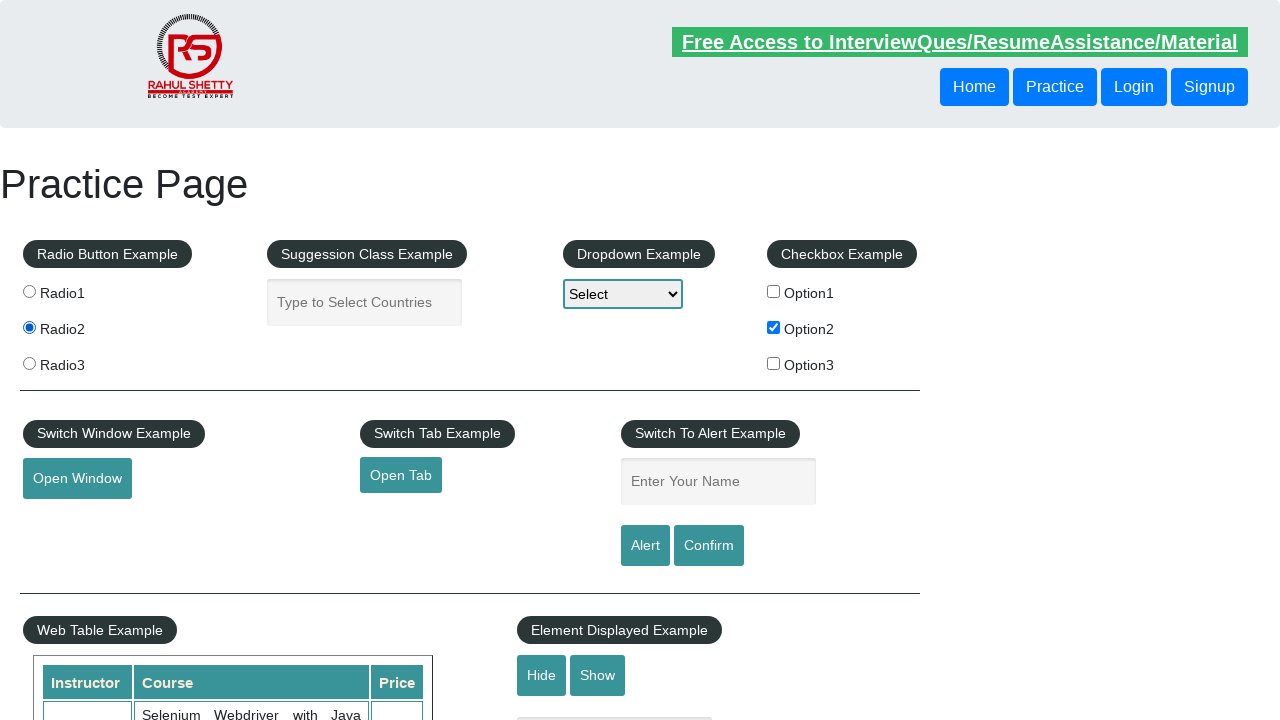

Clicked hide button to hide text box at (542, 675) on #hide-textbox
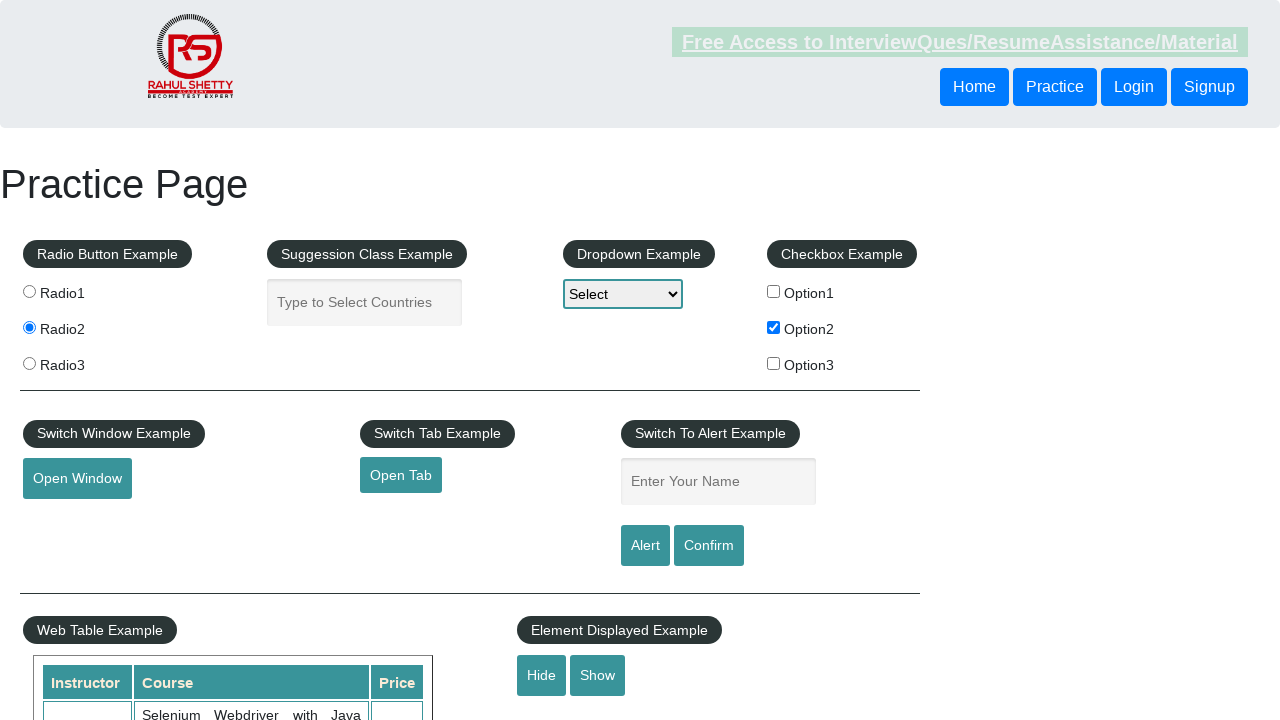

Waited for text box to become hidden
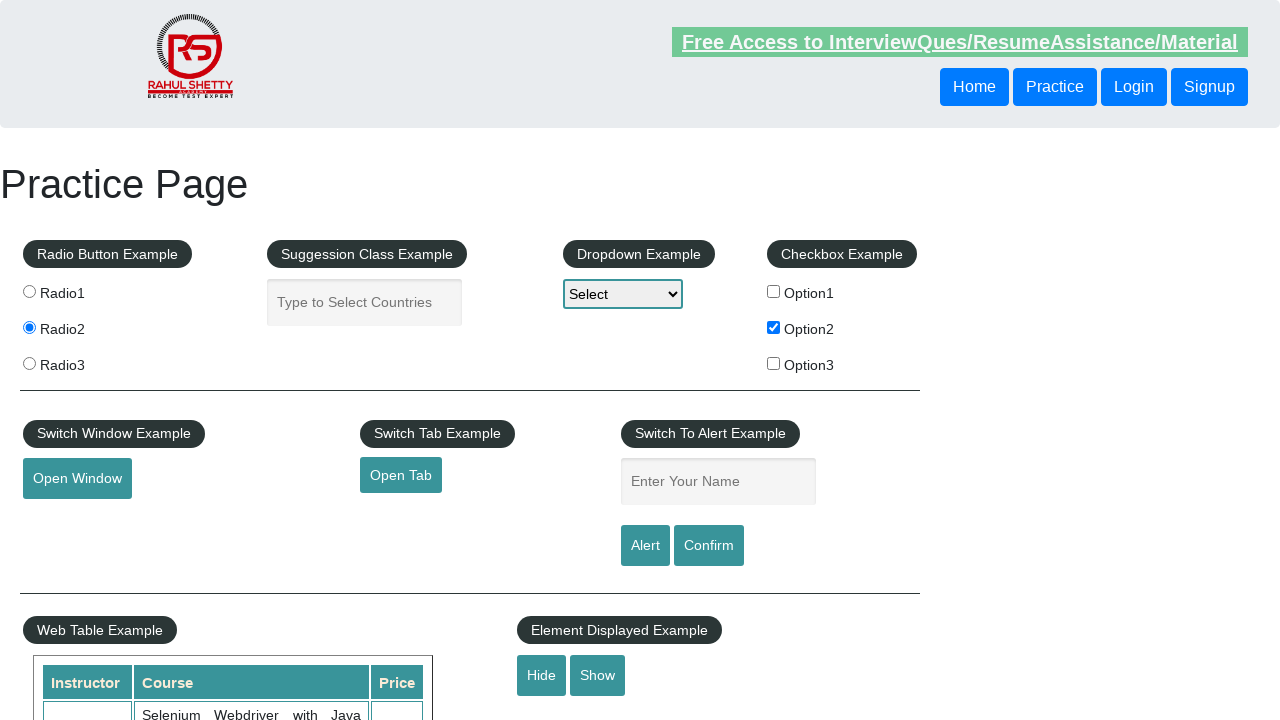

Verified text box is no longer visible
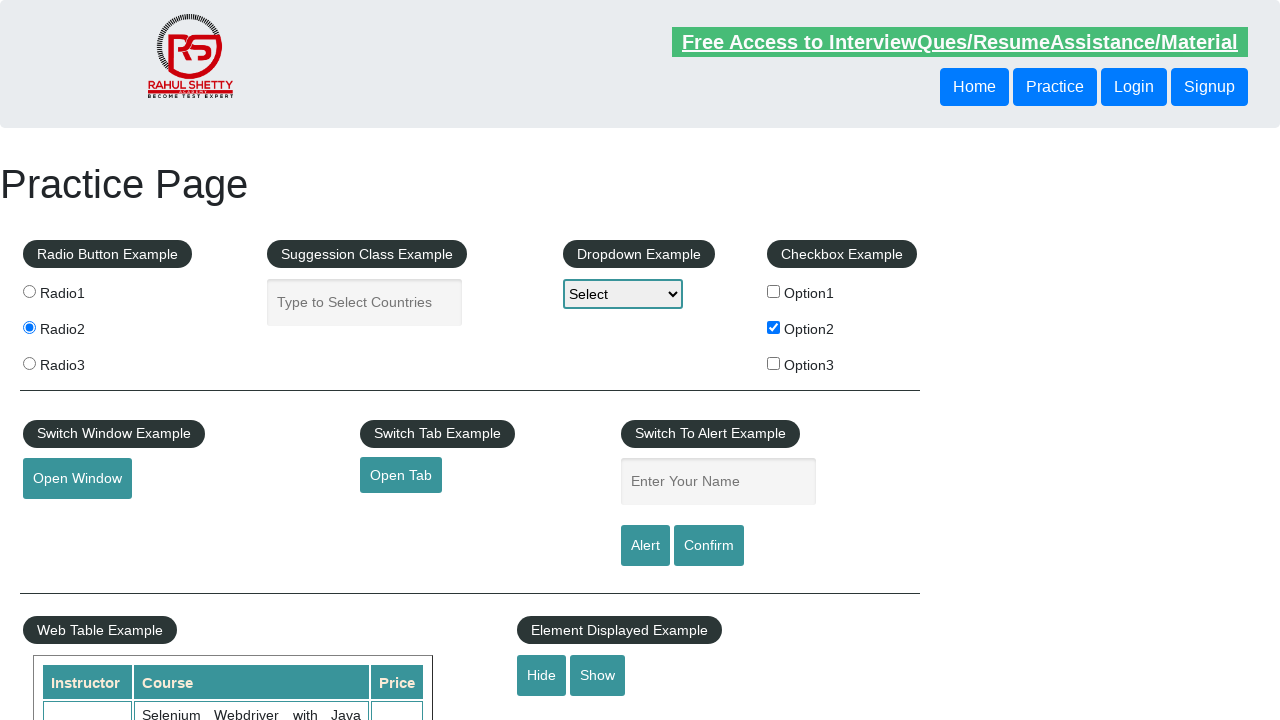

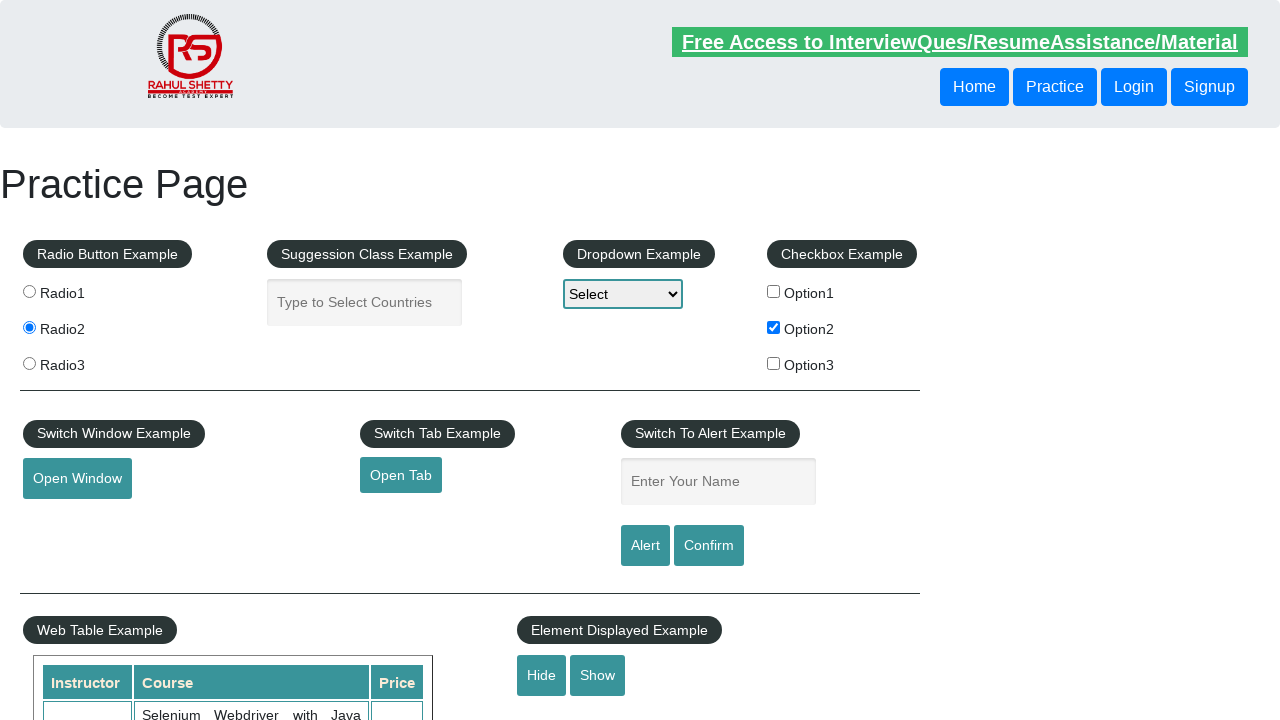